Tests JavaScript confirm dialog by clicking a button to trigger a confirm dialog and dismissing it

Starting URL: https://the-internet.herokuapp.com/javascript_alerts

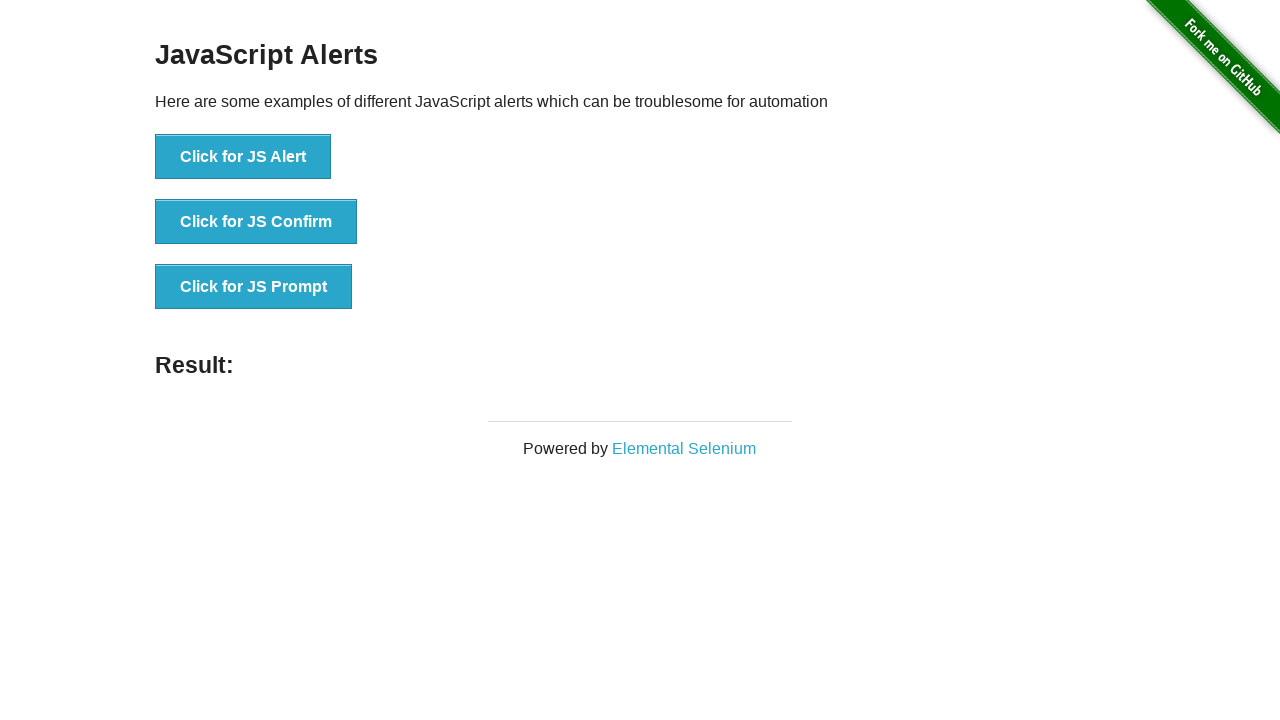

Clicked 'Click for JS Confirm' button at (256, 222) on xpath=//button[normalize-space()='Click for JS Confirm']
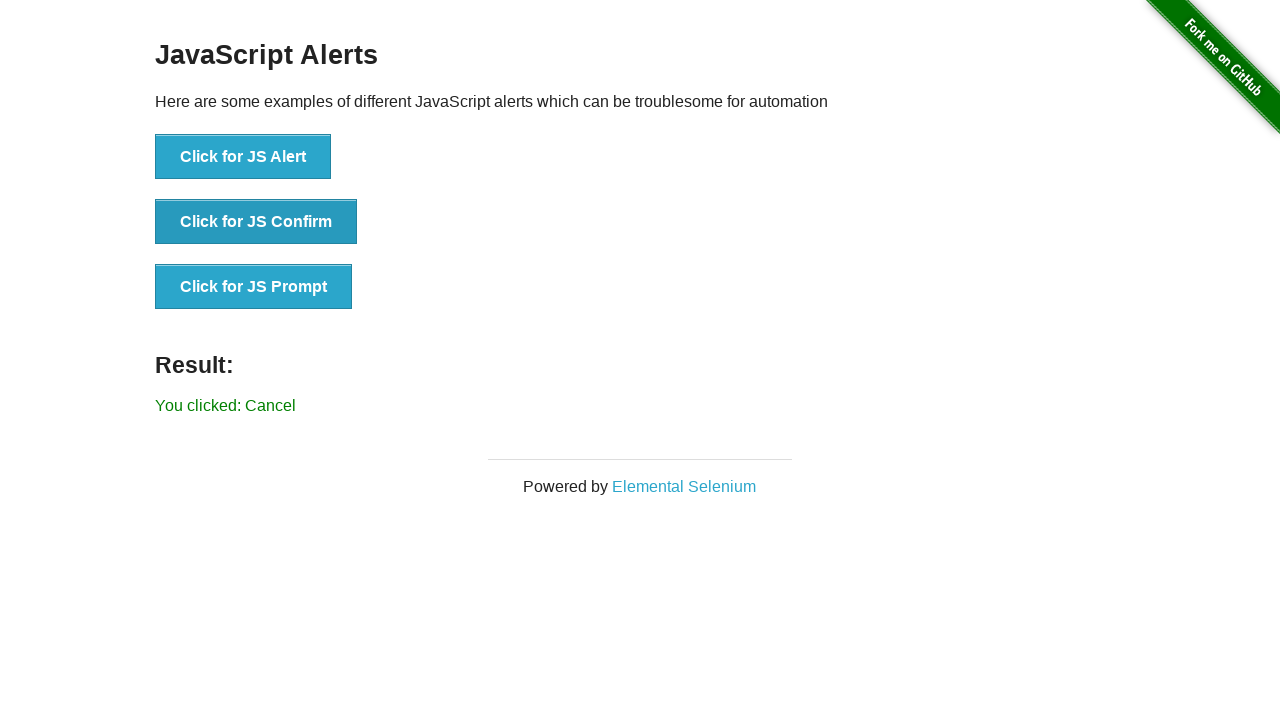

Set up dialog handler to dismiss confirm dialog
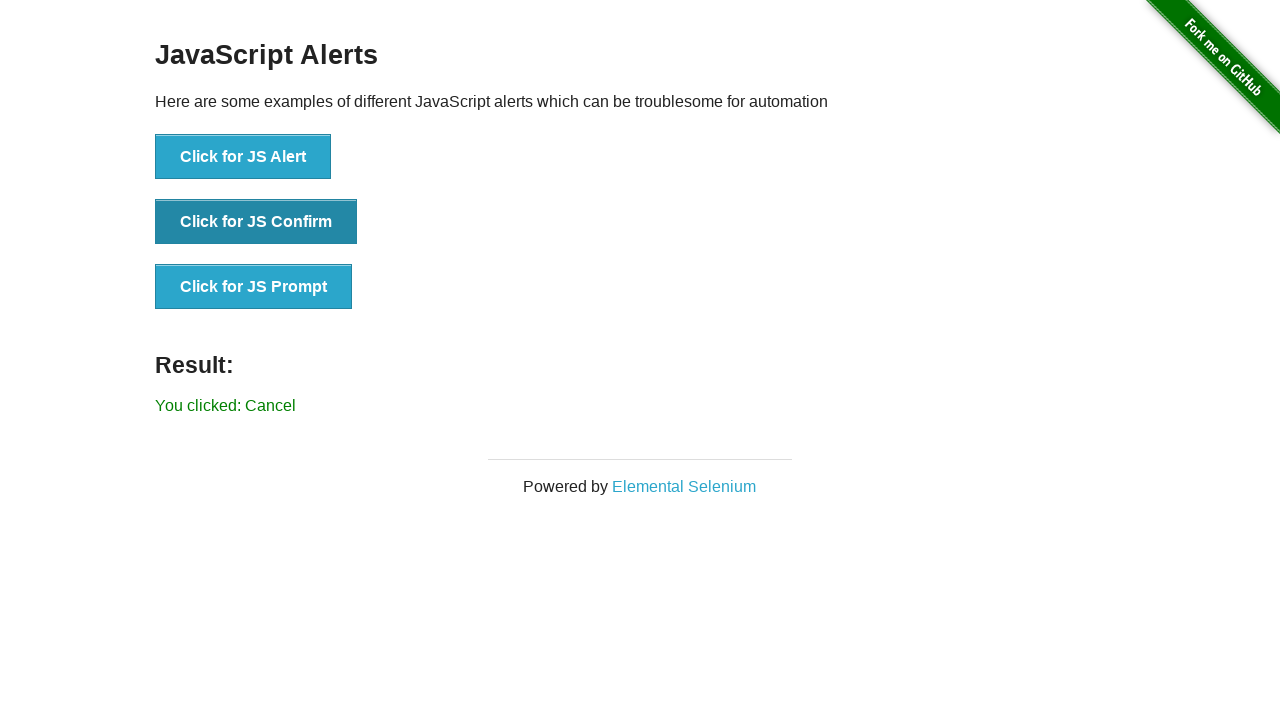

Clicked 'Click for JS Confirm' button again to trigger and dismiss dialog at (256, 222) on xpath=//button[normalize-space()='Click for JS Confirm']
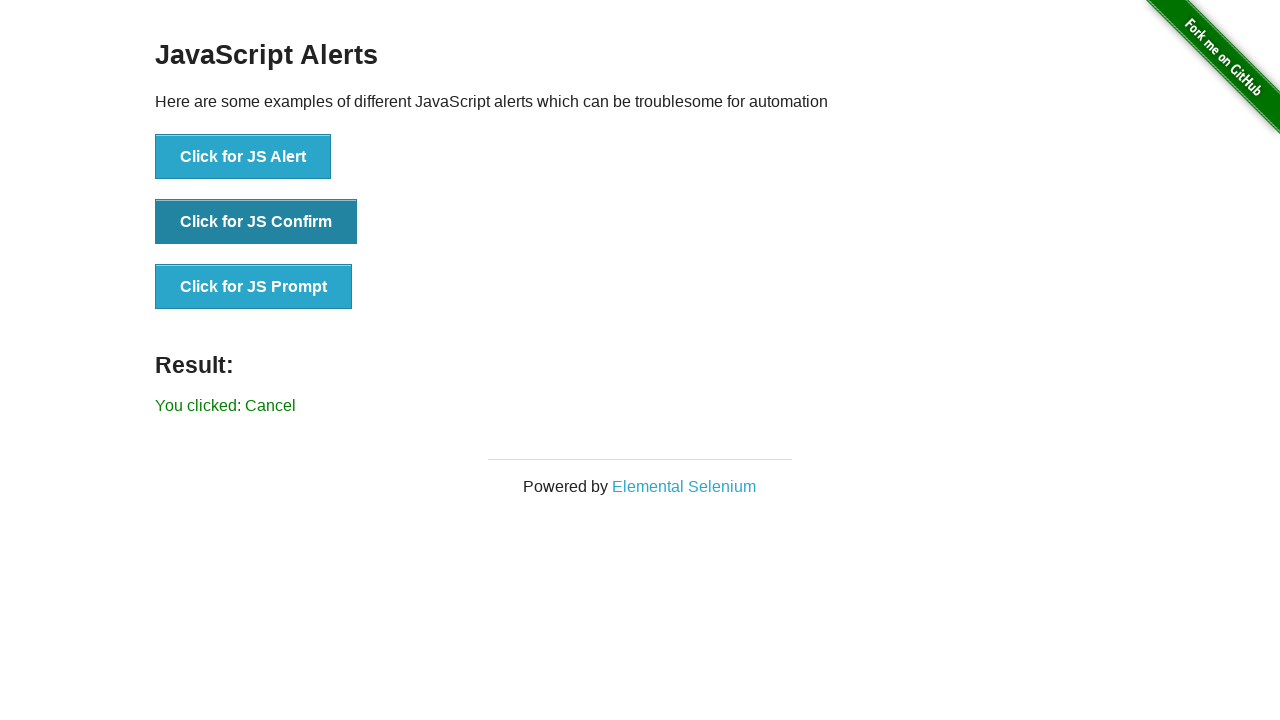

Result text element appeared after dismissing confirm dialog
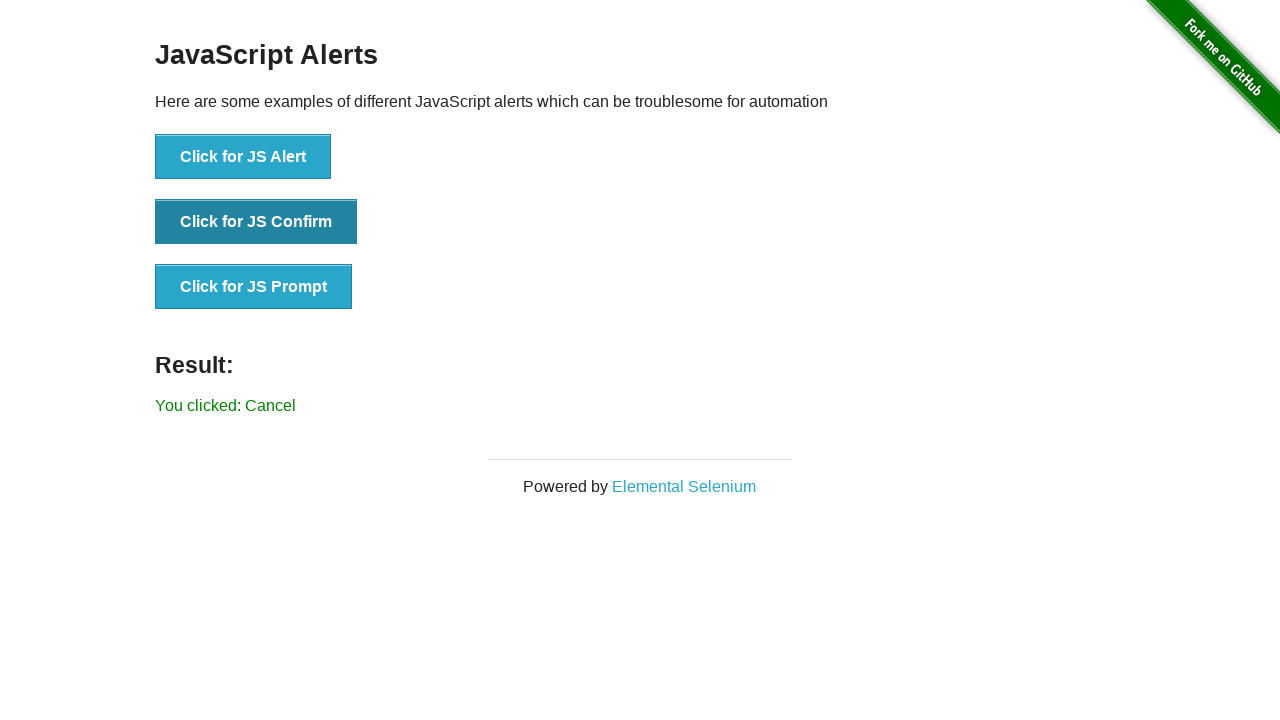

Retrieved result text: You clicked: Cancel
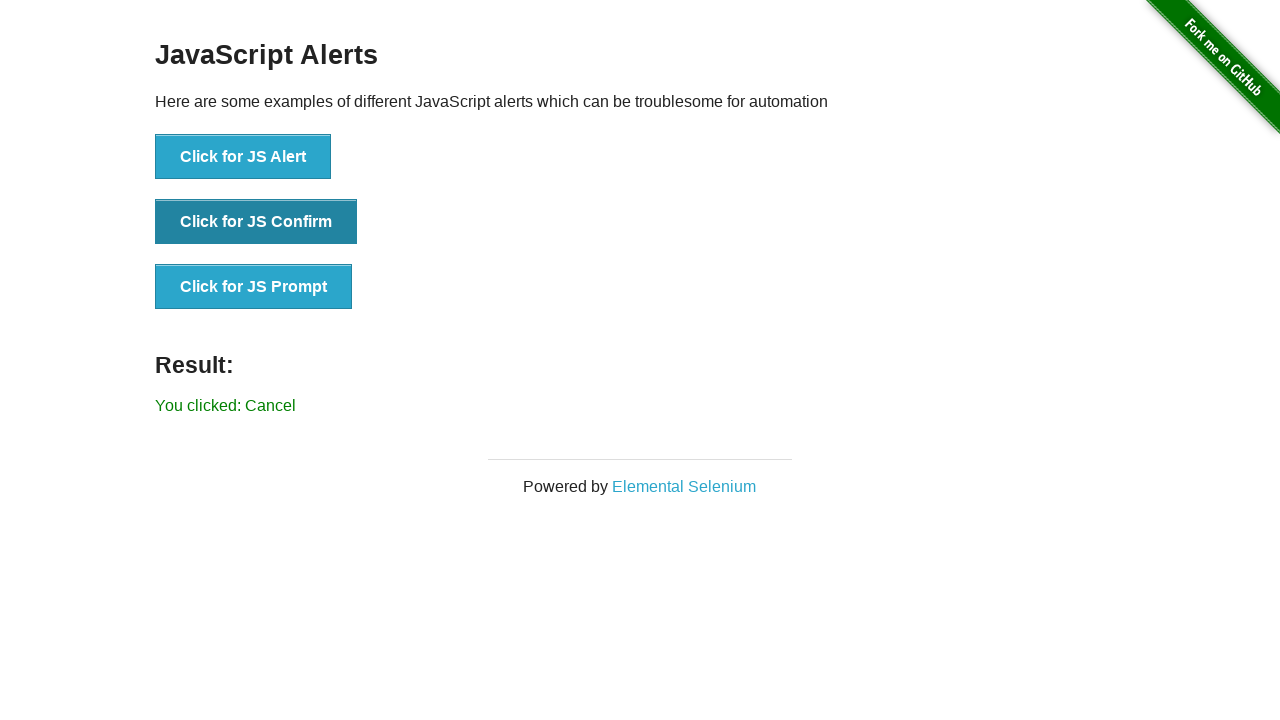

Verified result text matches expected 'You clicked: Cancel'
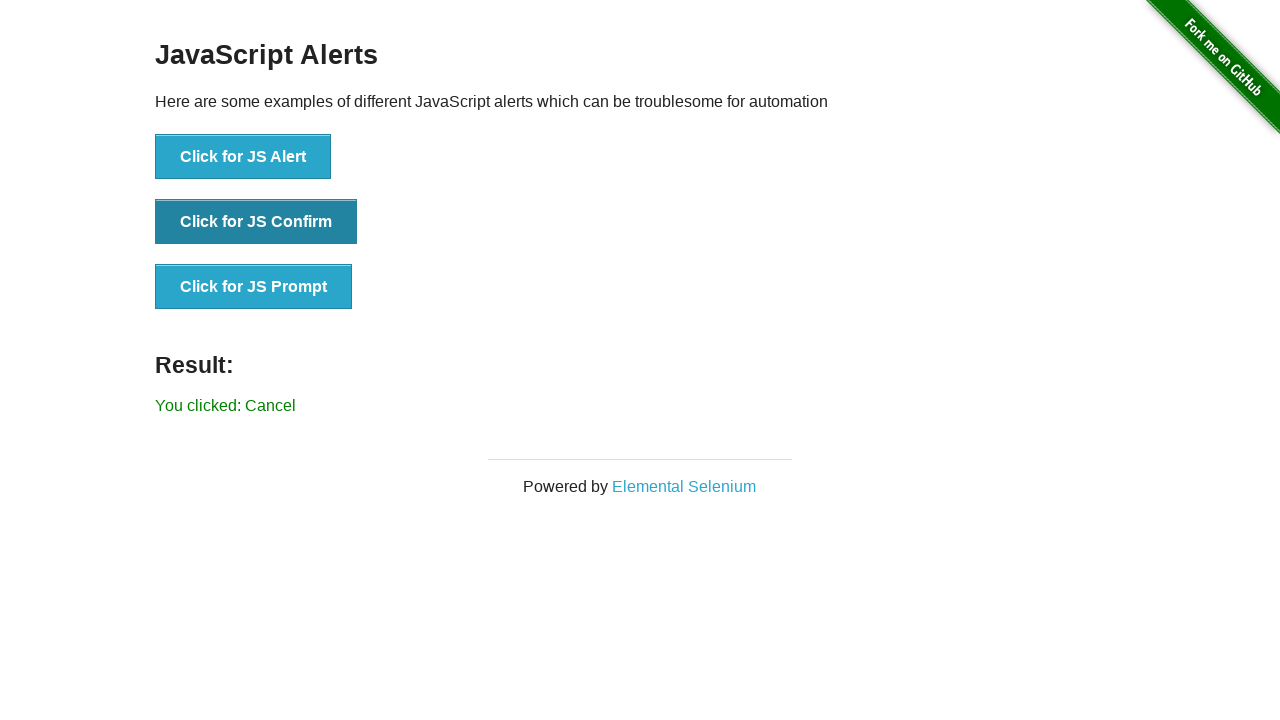

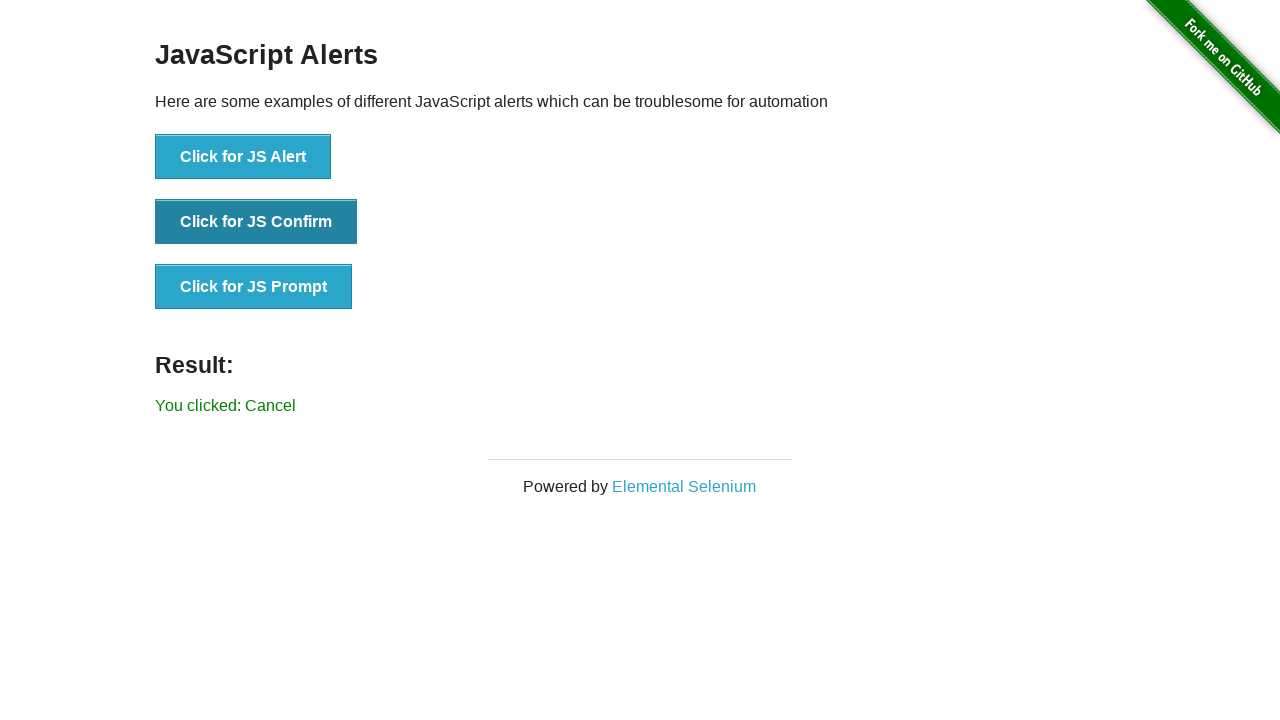